Fills out a text box form on DEMOQA with random names and addresses, submits the form, and repeats the process 3 times in a loop

Starting URL: https://demoqa.com/text-box

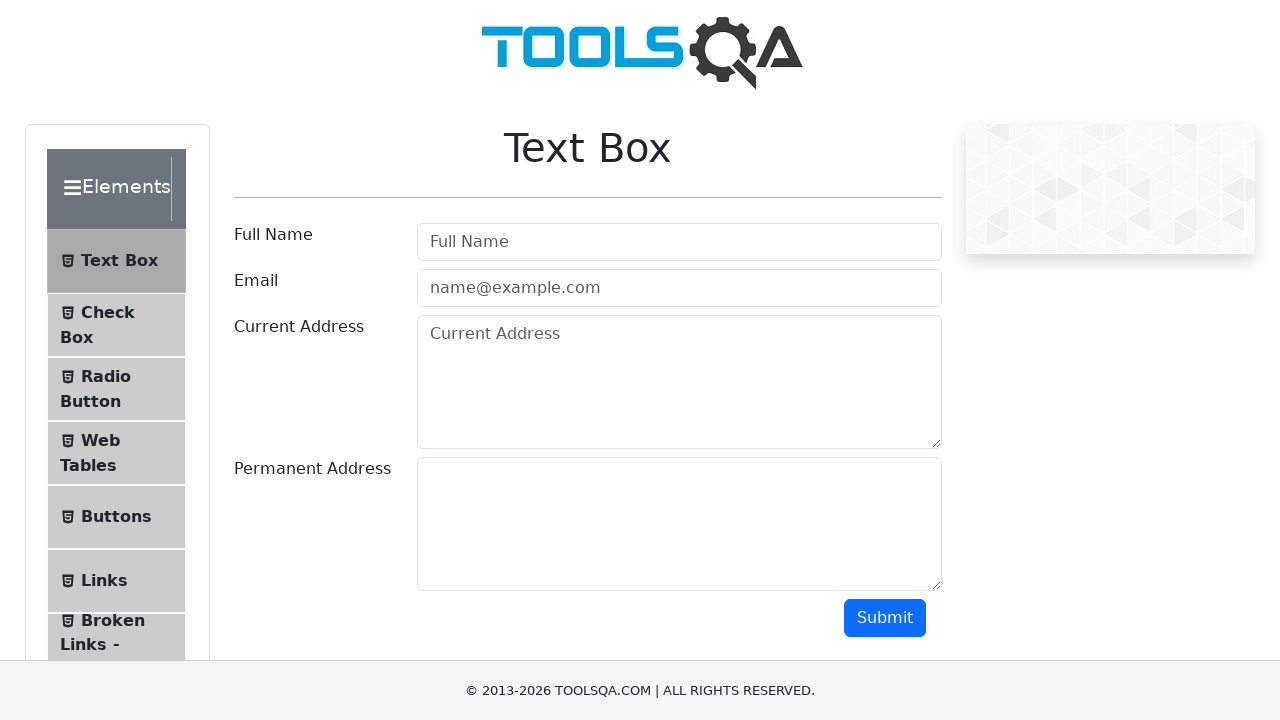

Filled Full Name field with 'Juan' on #userName
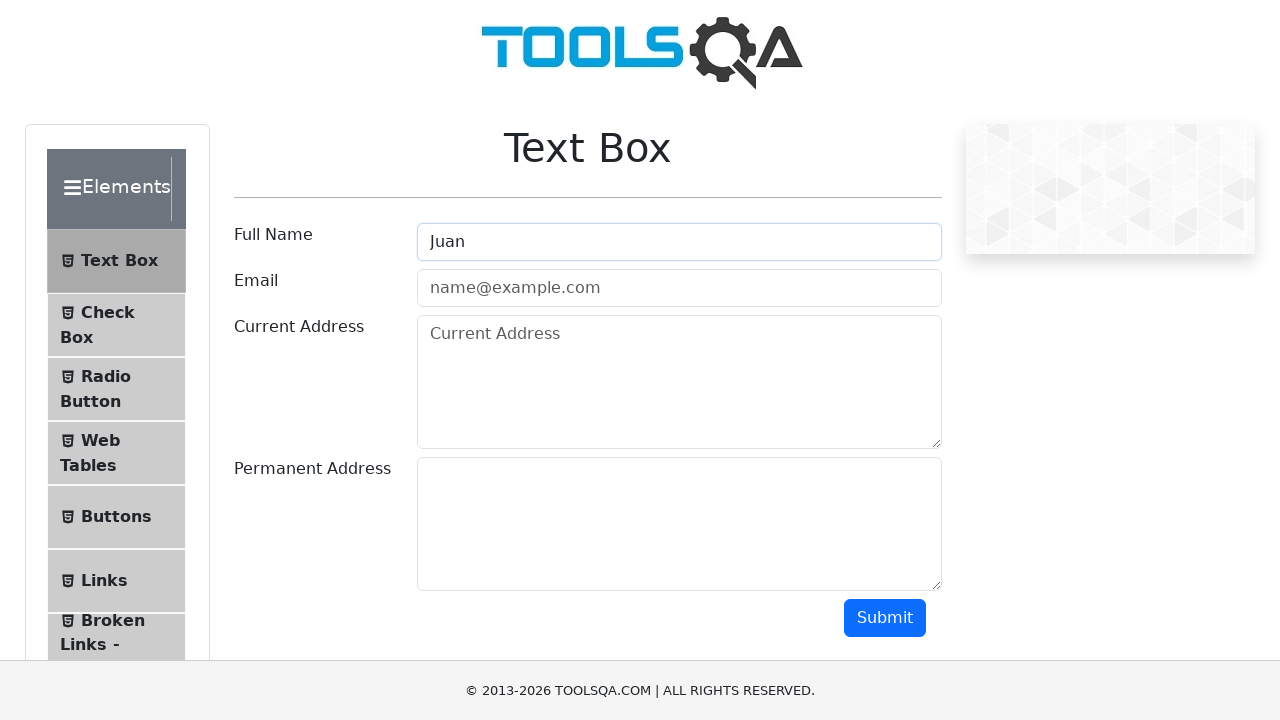

Filled Email field with 'Juan@gmail.com' on #userEmail
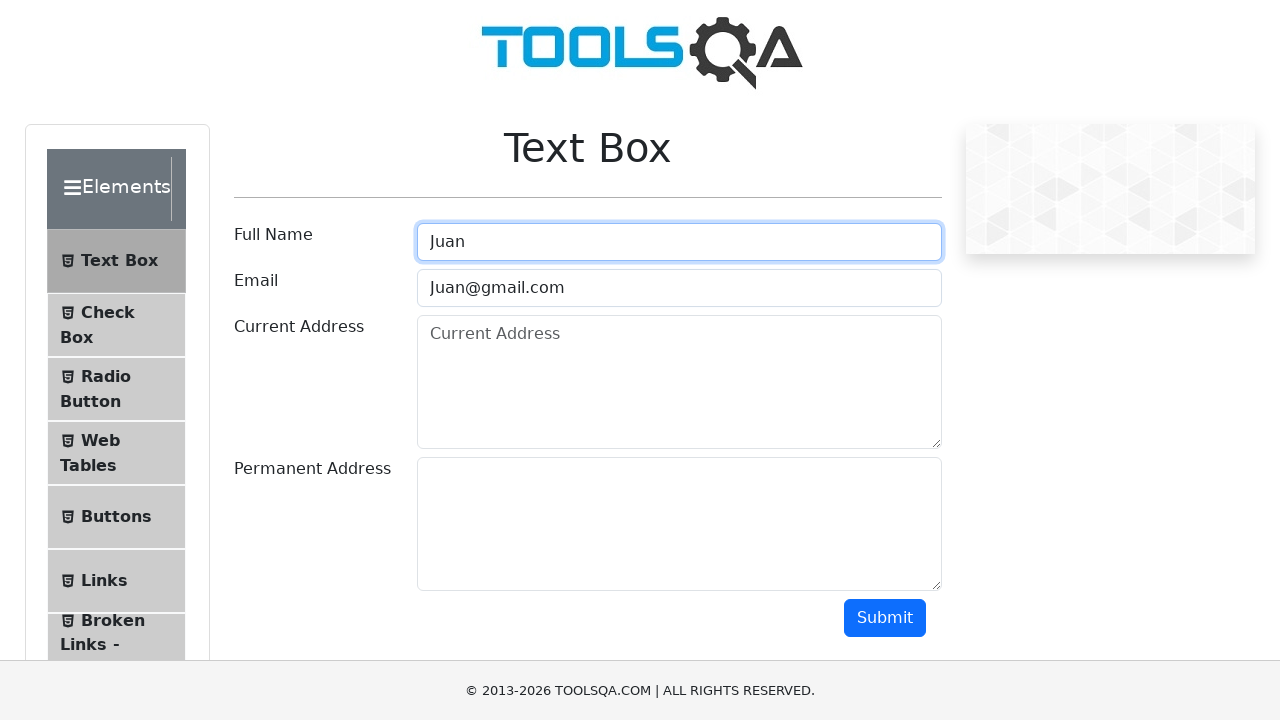

Filled Current Address field with 'Pasaje San Luis 676' on #currentAddress
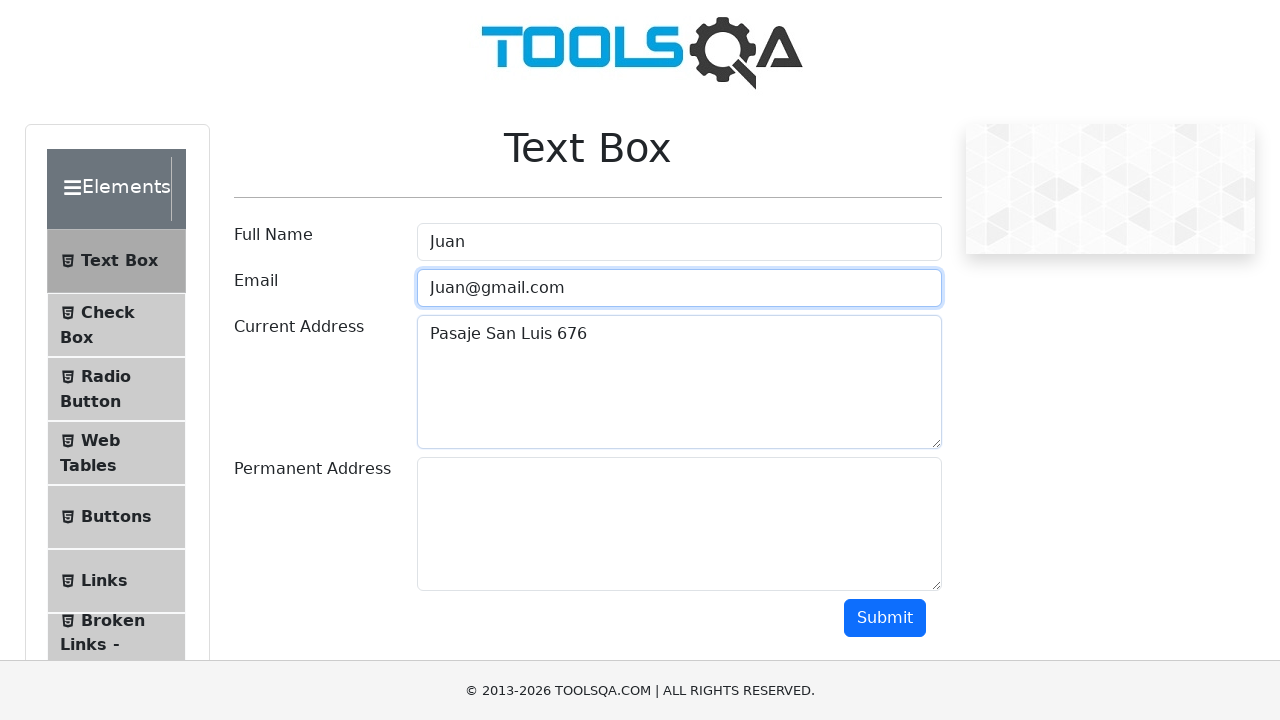

Filled Permanent Address field with 'Bario Terminal Casa 676' on #permanentAddress
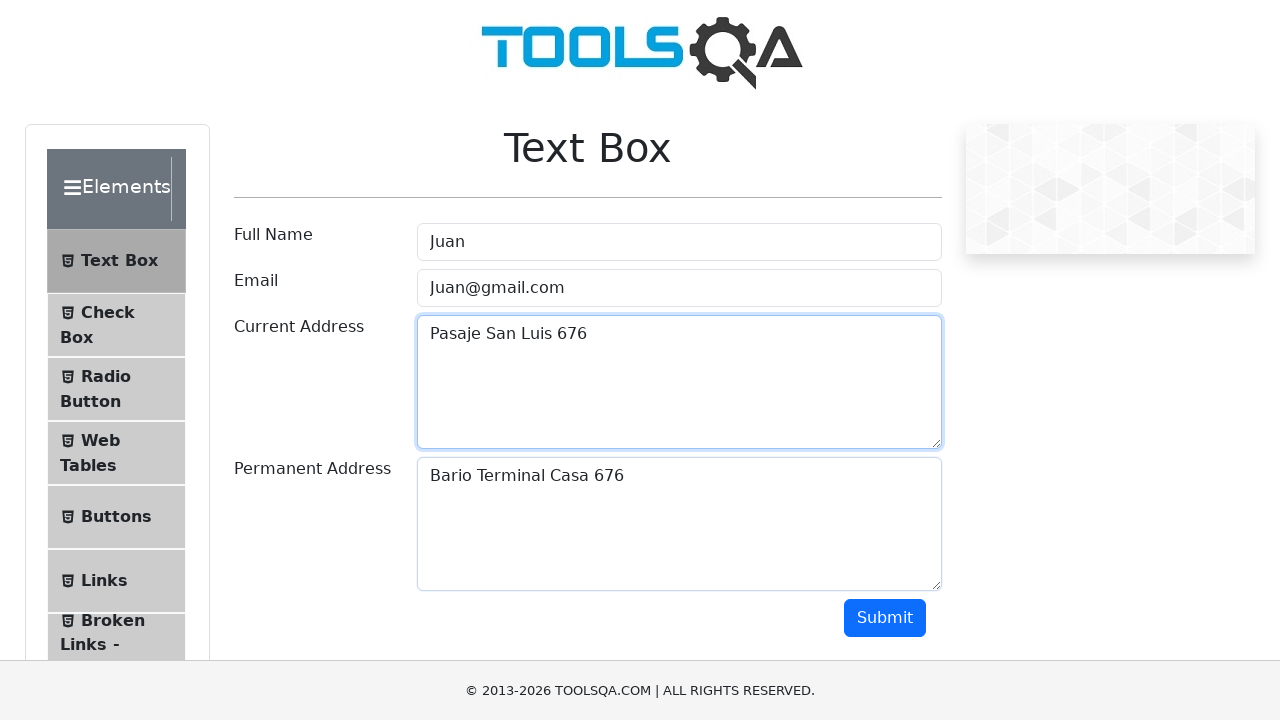

Scrolled Submit button into view
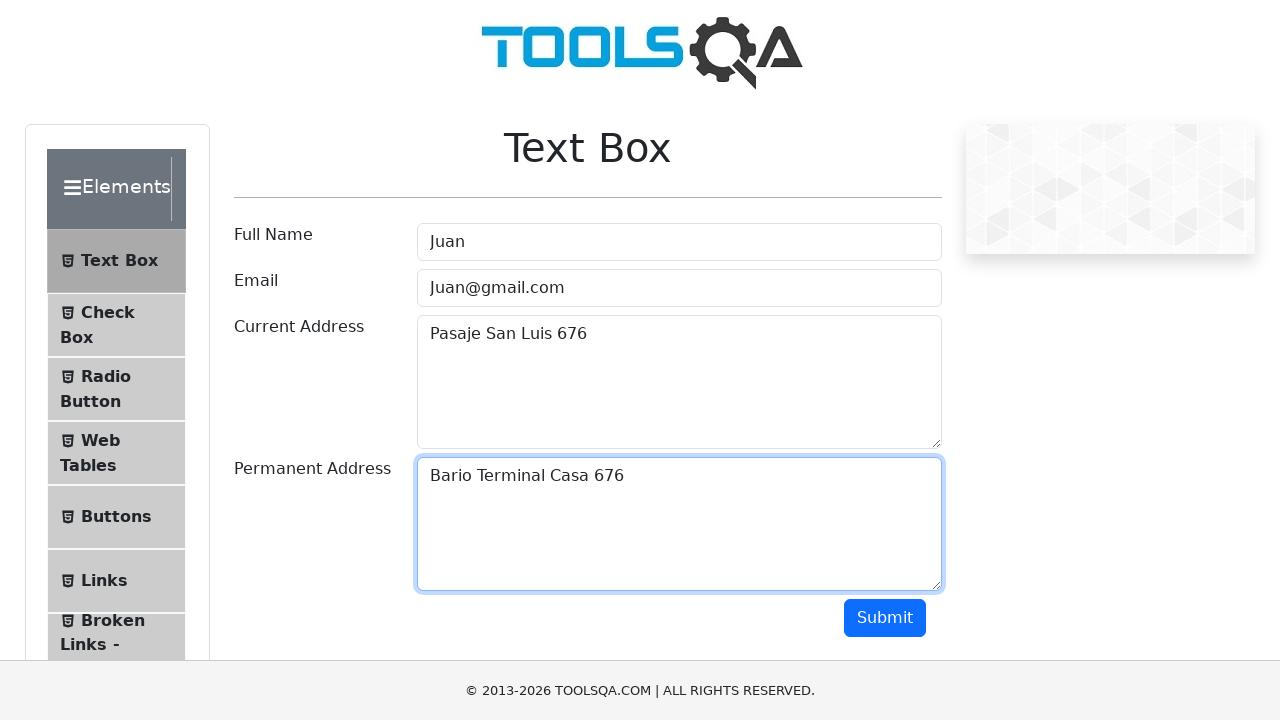

Clicked Submit button to submit form at (885, 618) on #submit
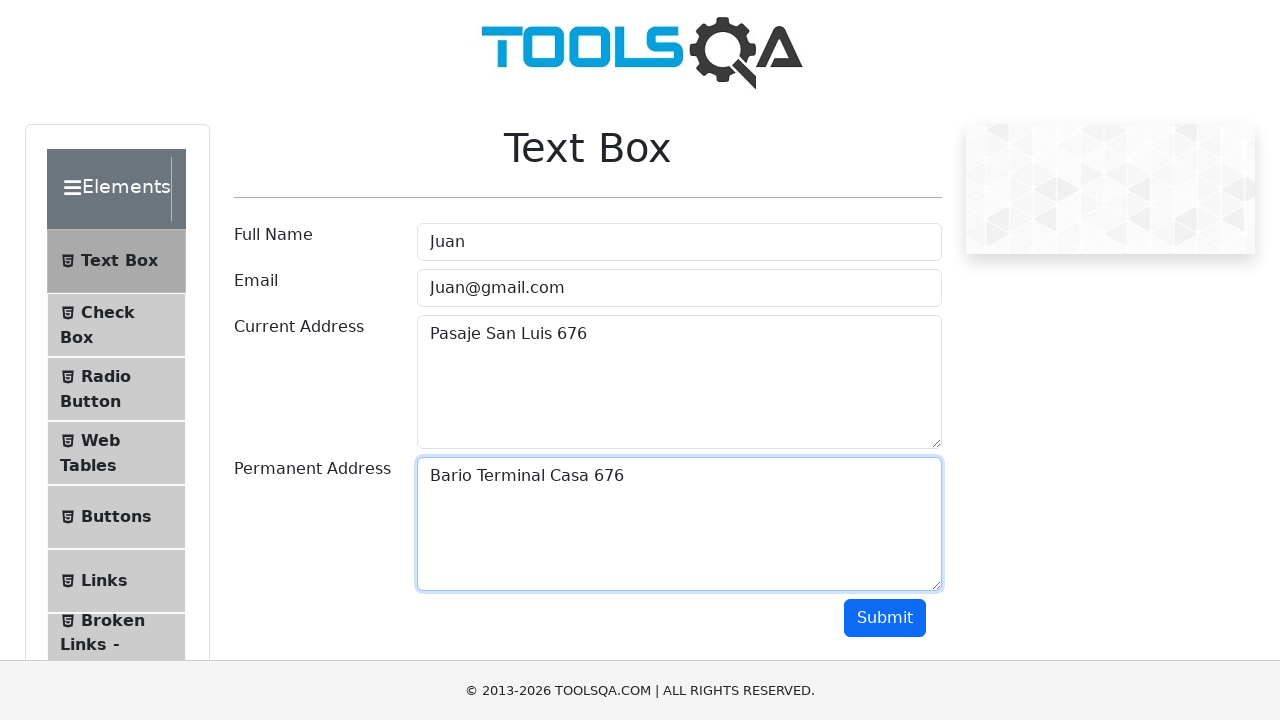

Scrolled back to top of form
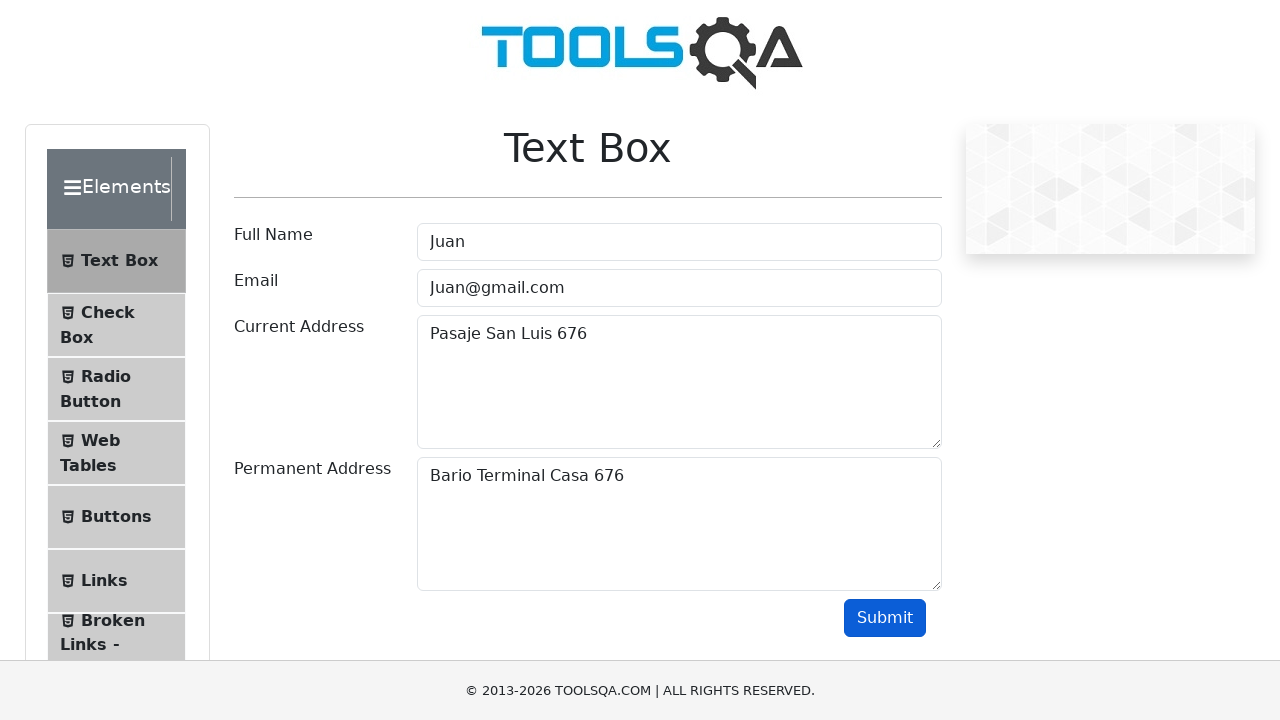

Waited 1 second before next form submission
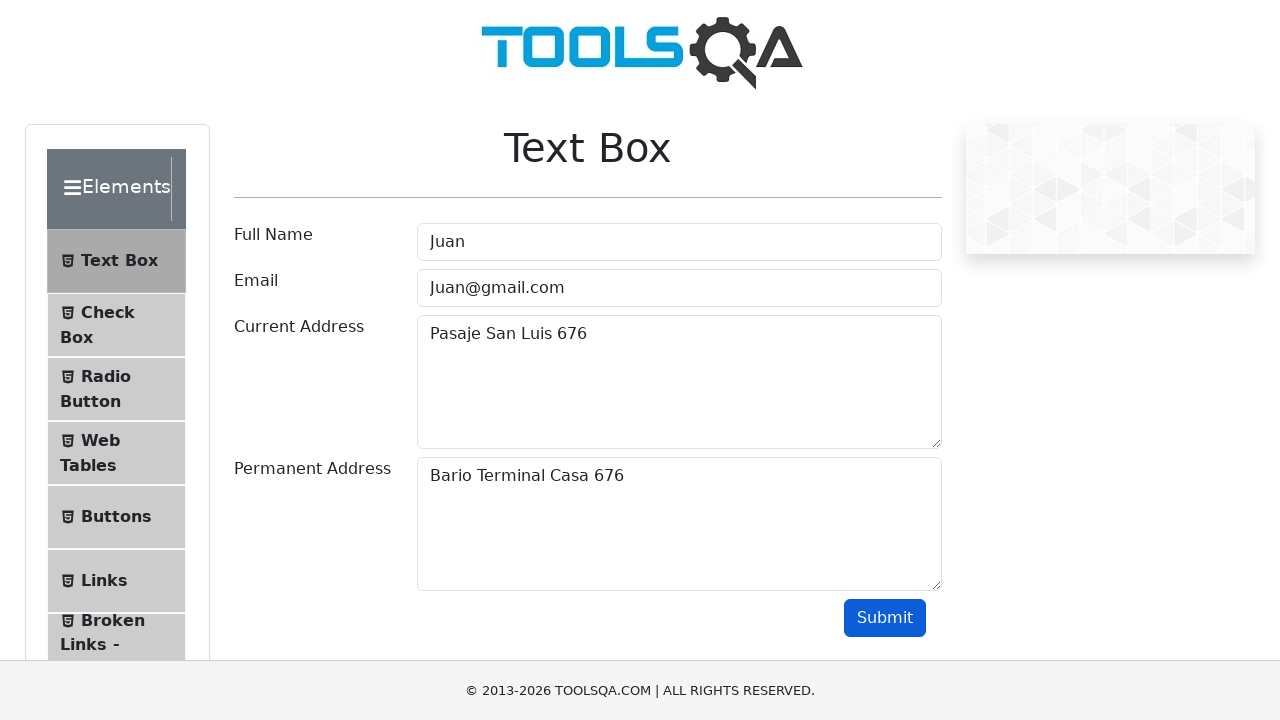

Filled Full Name field with 'Juan' on #userName
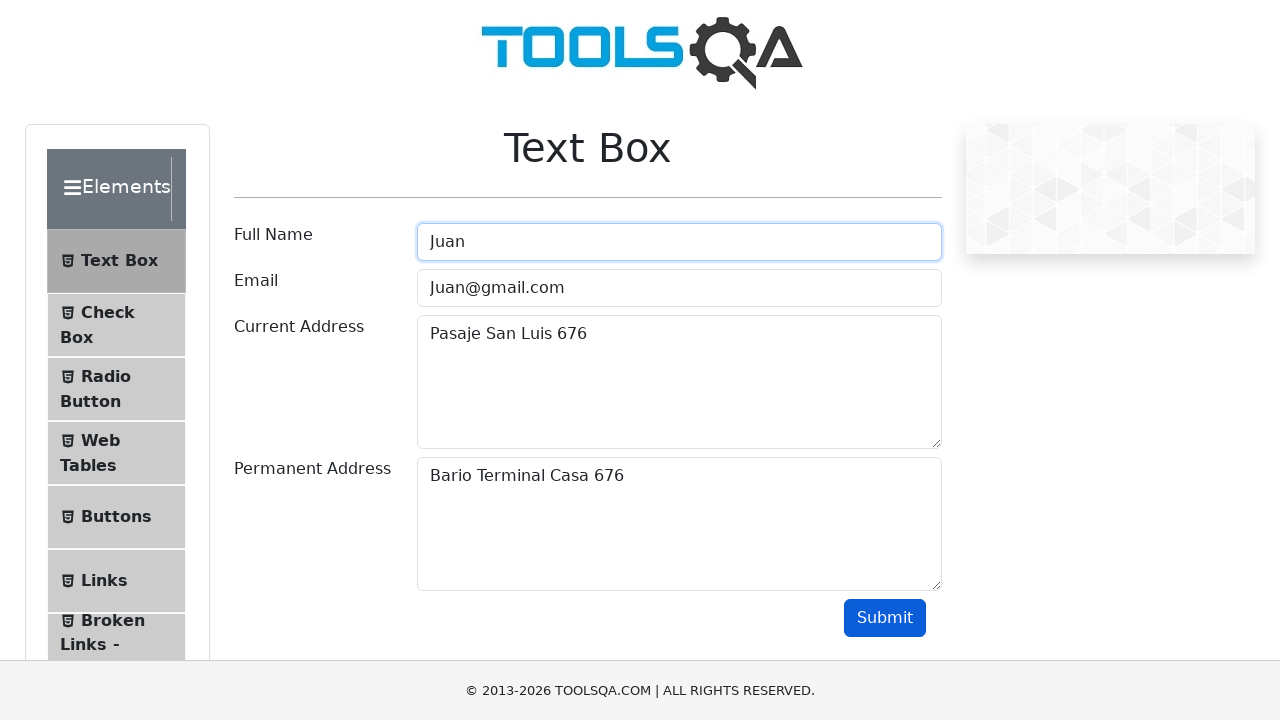

Filled Email field with 'Juan@gmail.com' on #userEmail
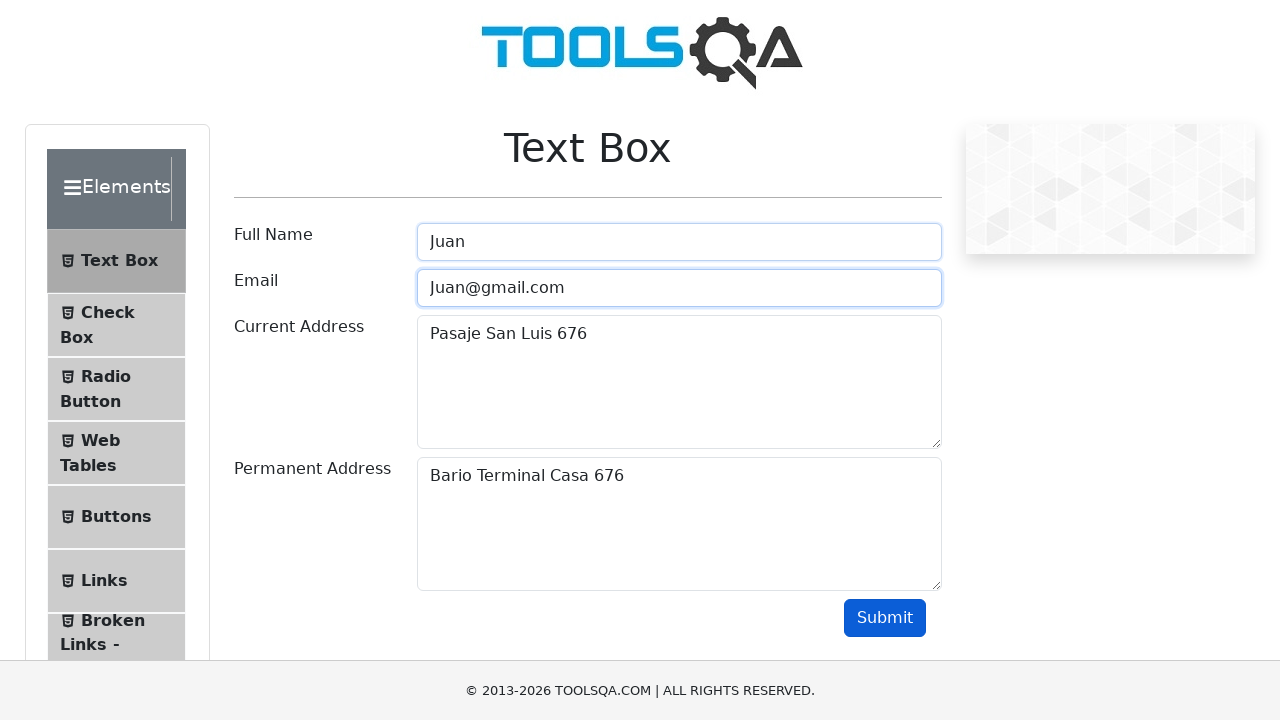

Filled Current Address field with 'Pasaje San Luis 941' on #currentAddress
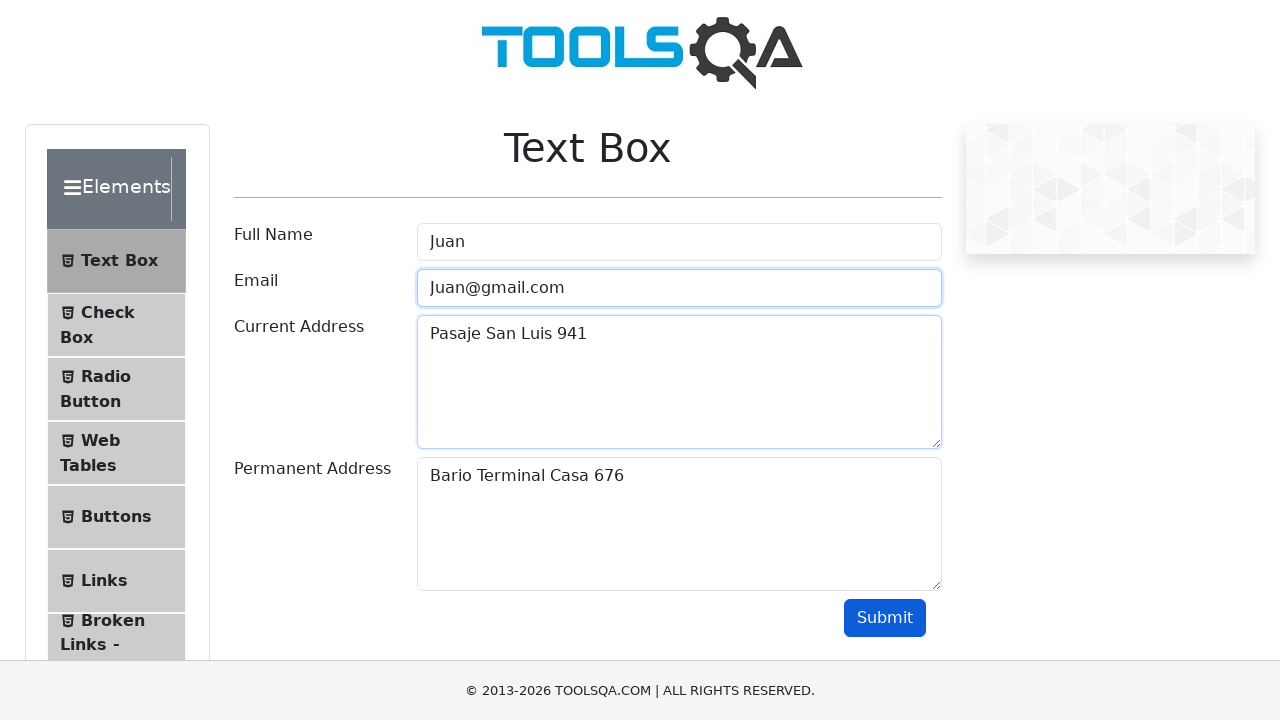

Filled Permanent Address field with 'Bario Terminal Casa 941' on #permanentAddress
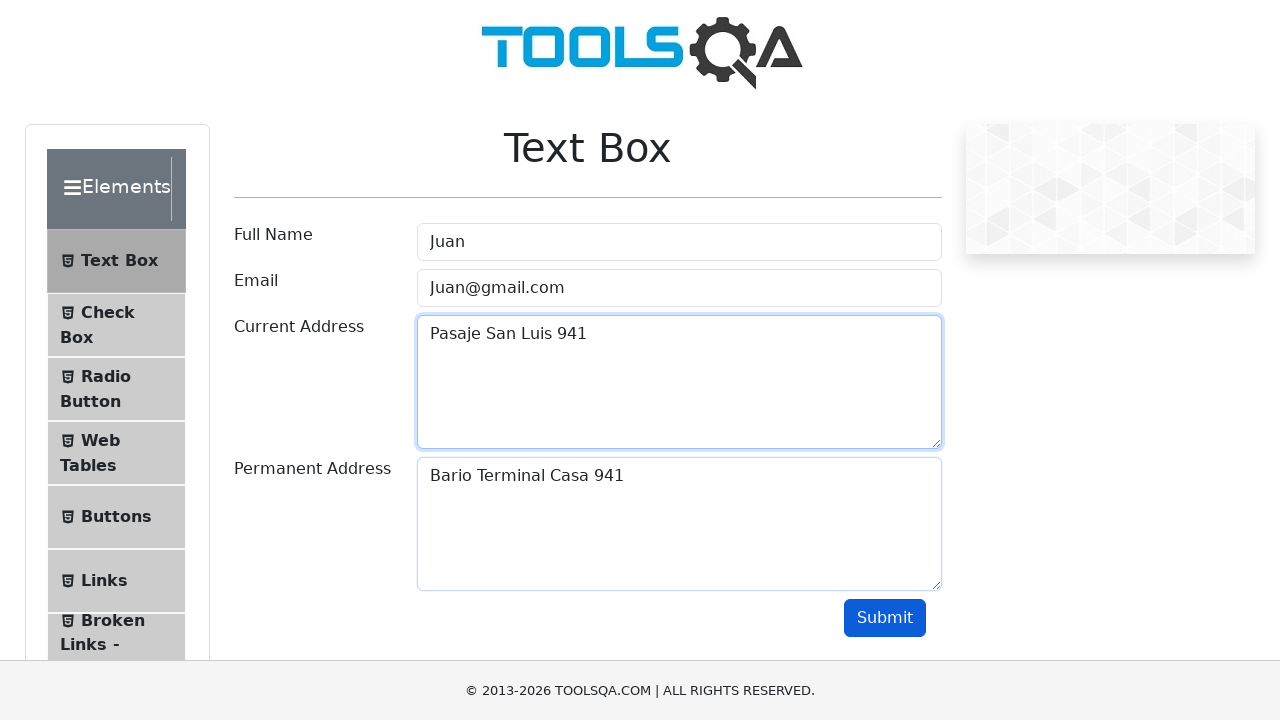

Scrolled Submit button into view
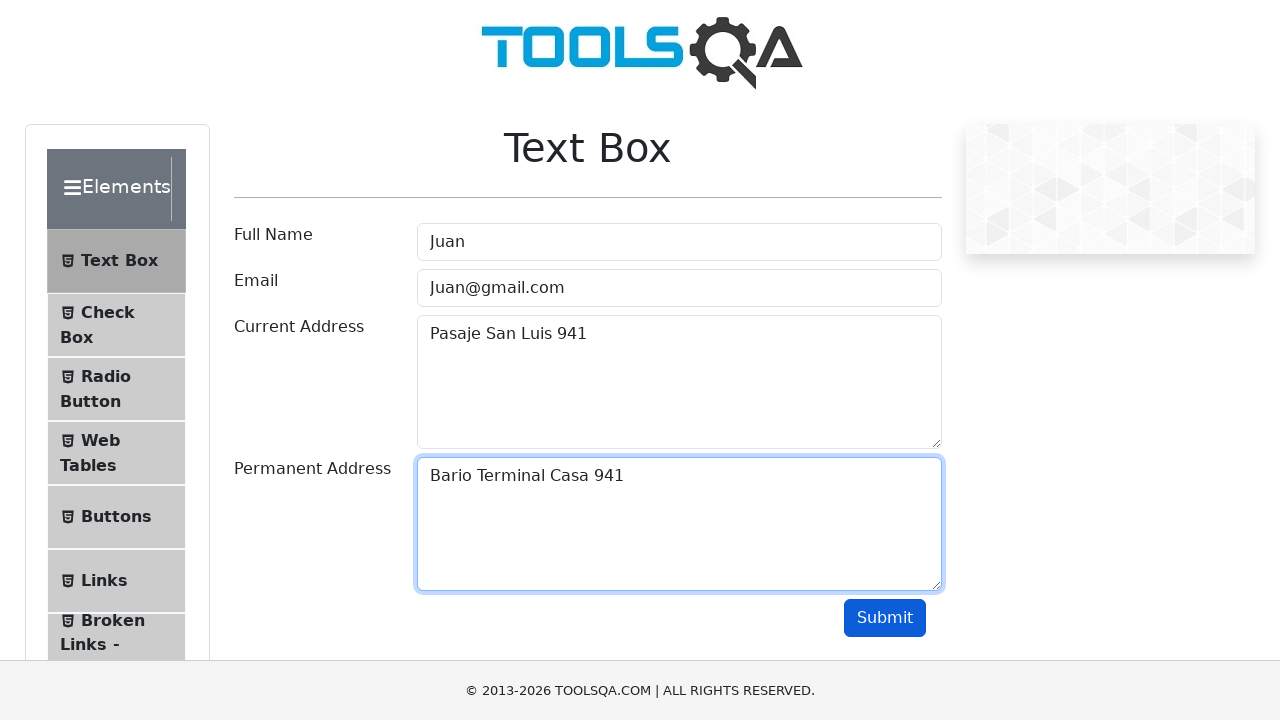

Clicked Submit button to submit form at (885, 618) on #submit
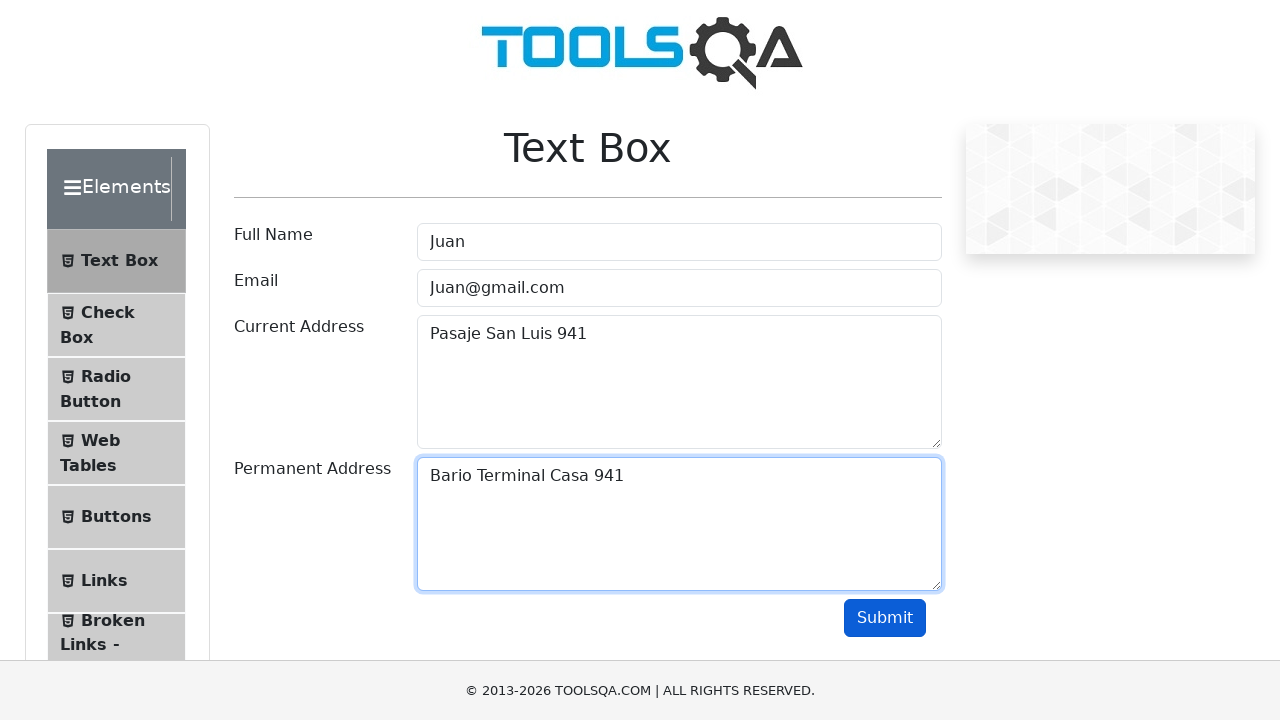

Scrolled back to top of form
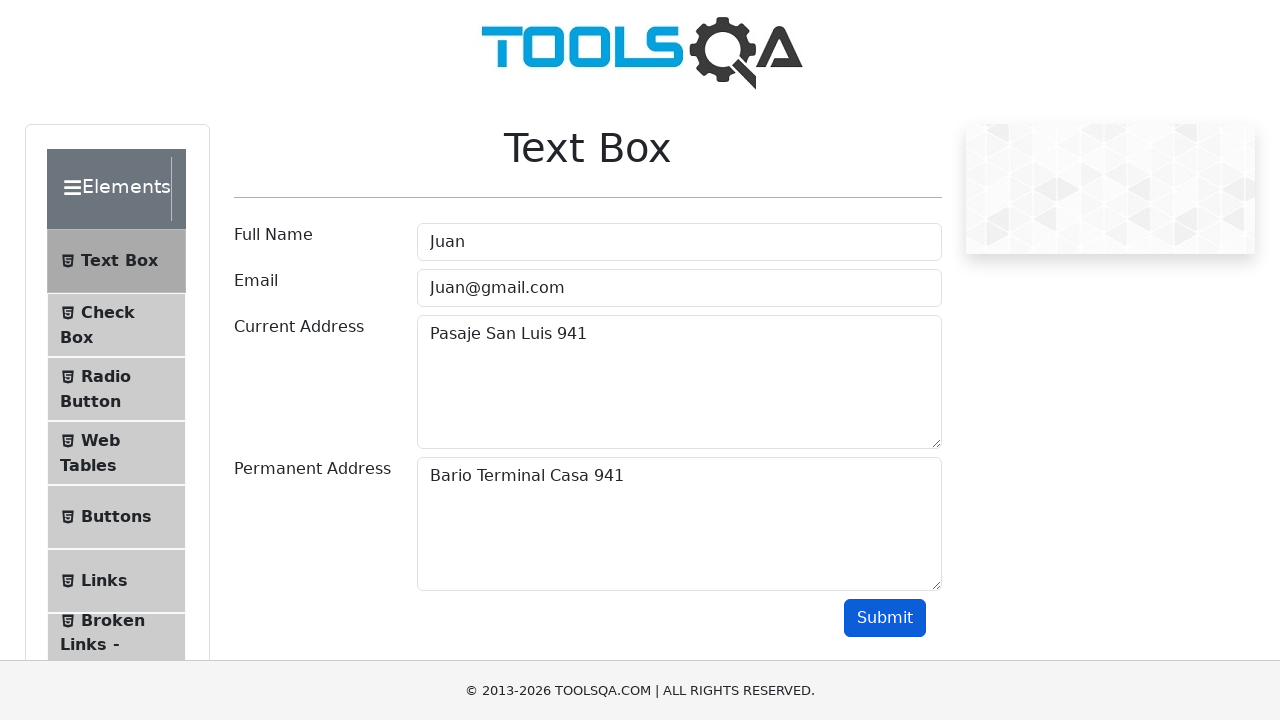

Waited 1 second before next form submission
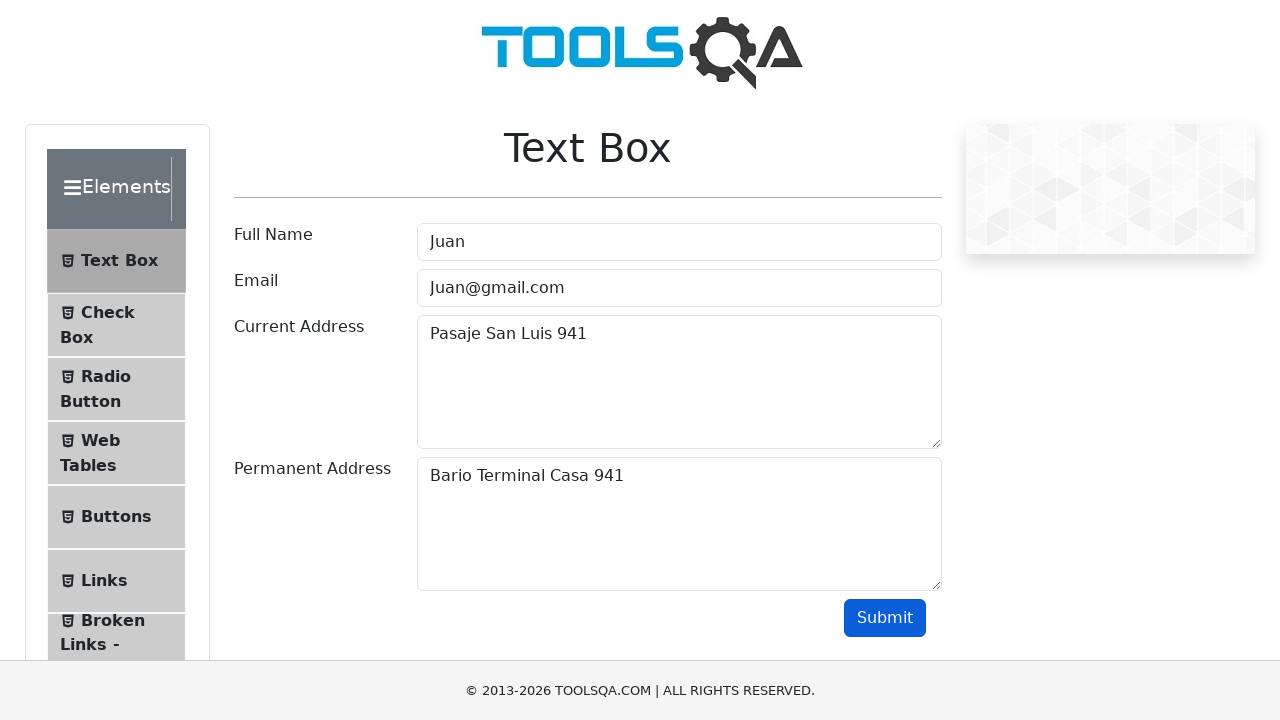

Filled Full Name field with 'Pablo' on #userName
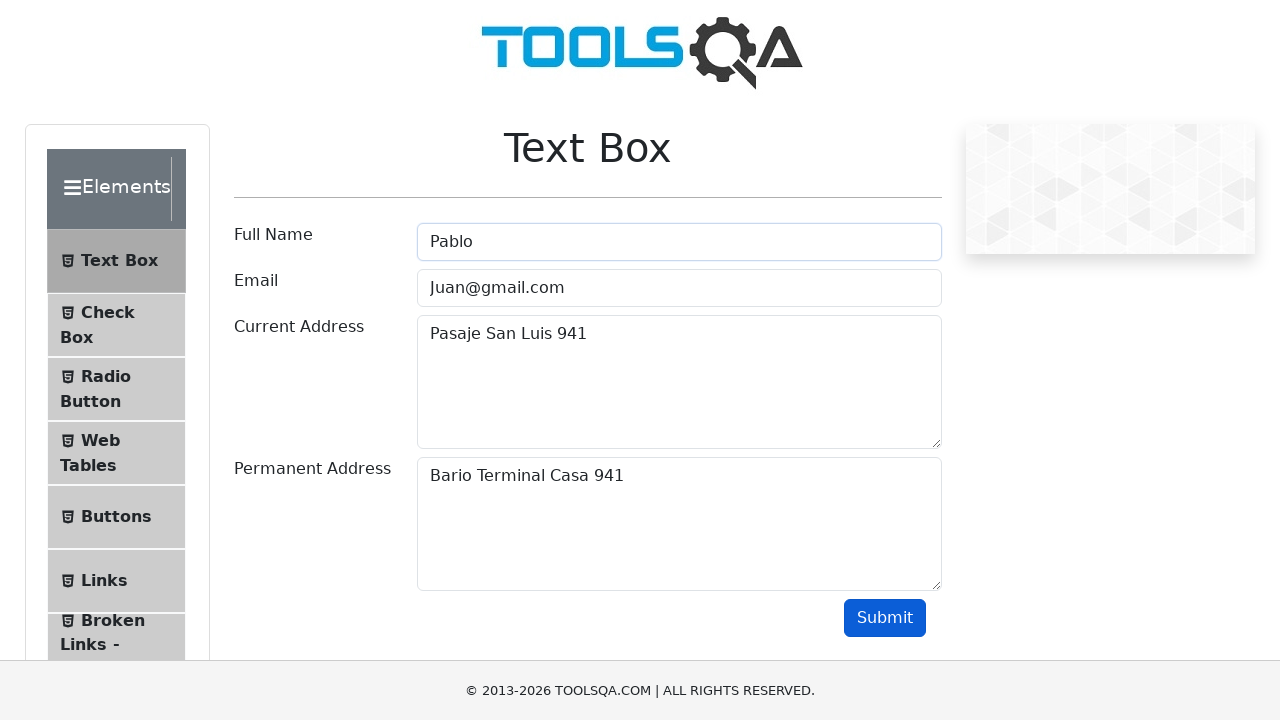

Filled Email field with 'Pablo@gmail.com' on #userEmail
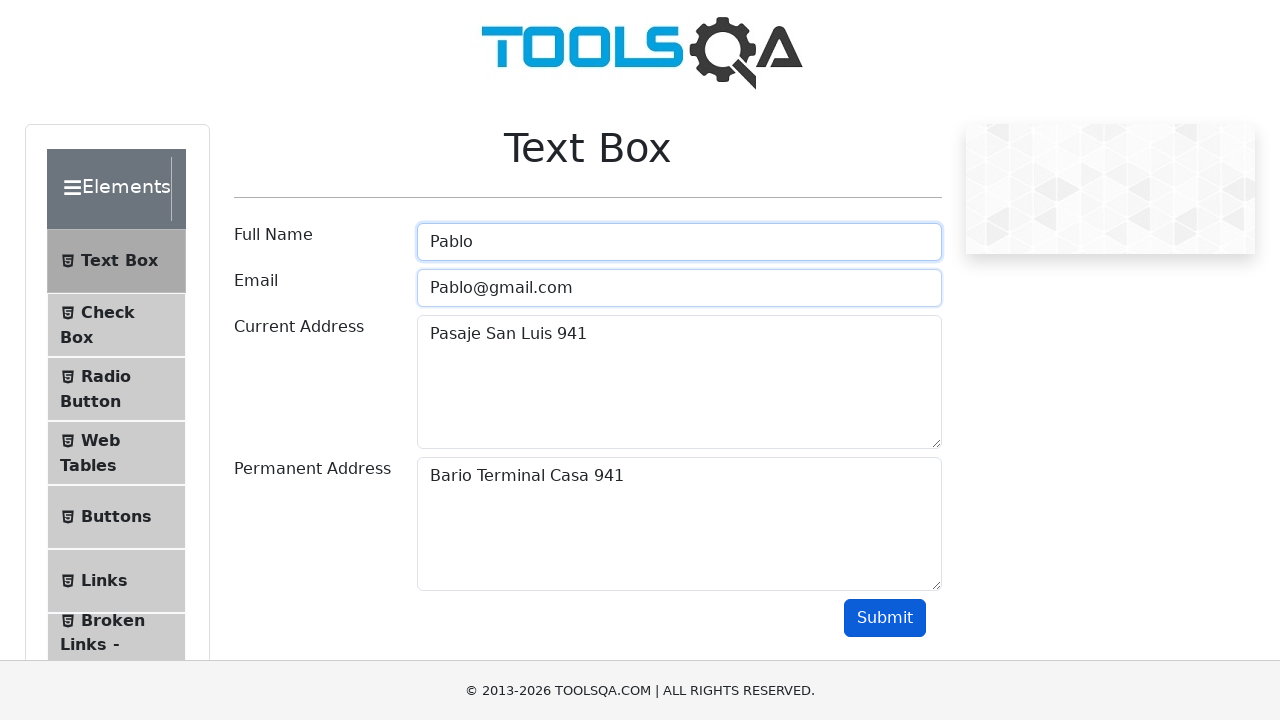

Filled Current Address field with 'Pasaje San Luis 695' on #currentAddress
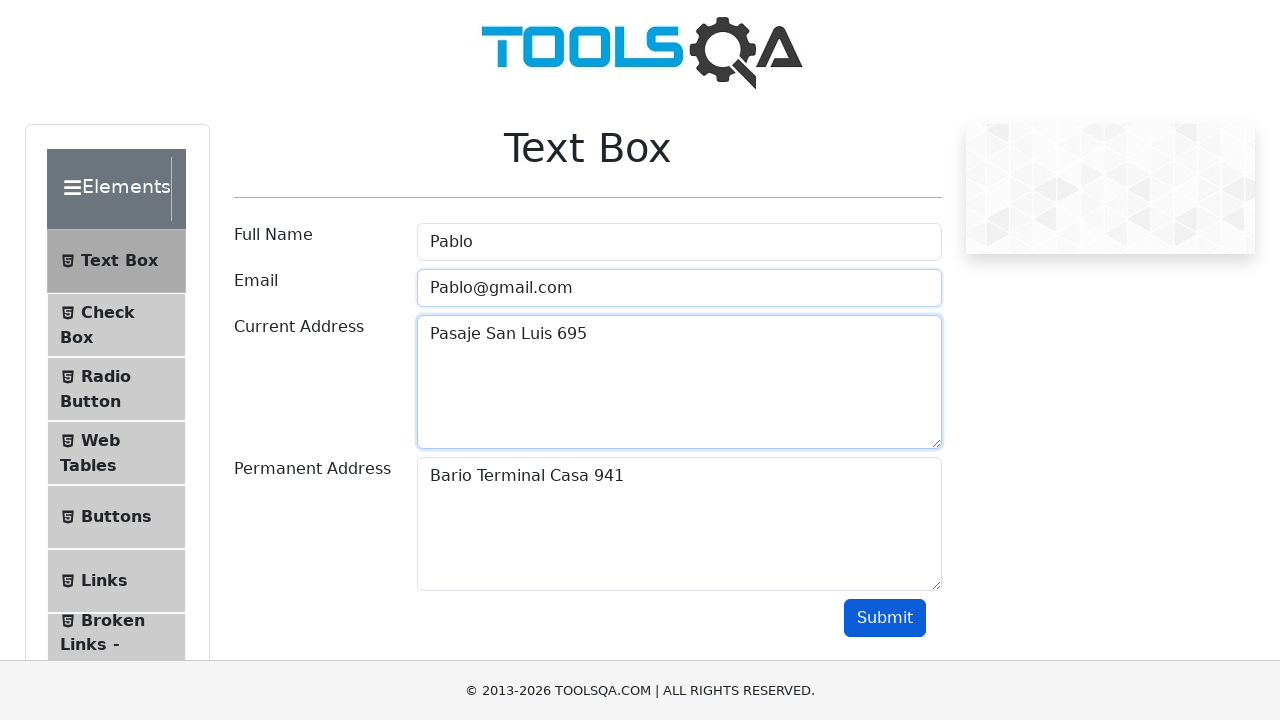

Filled Permanent Address field with 'Bario Terminal Casa 695' on #permanentAddress
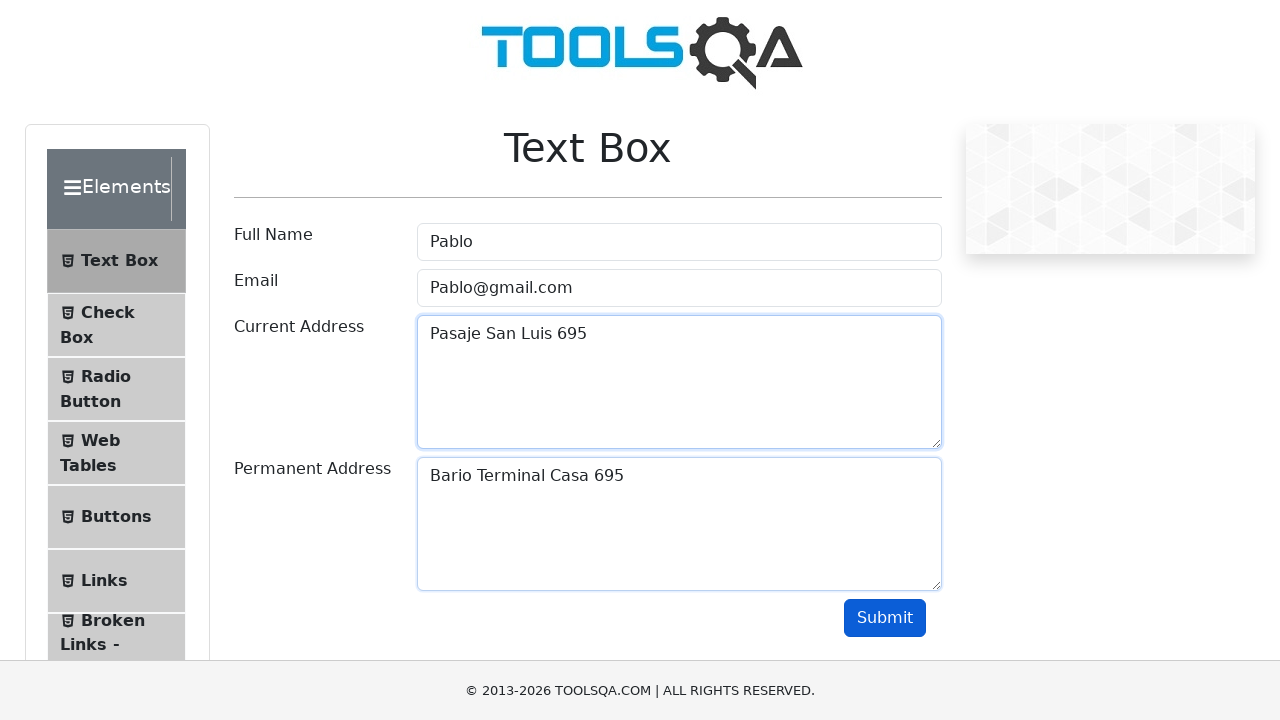

Scrolled Submit button into view
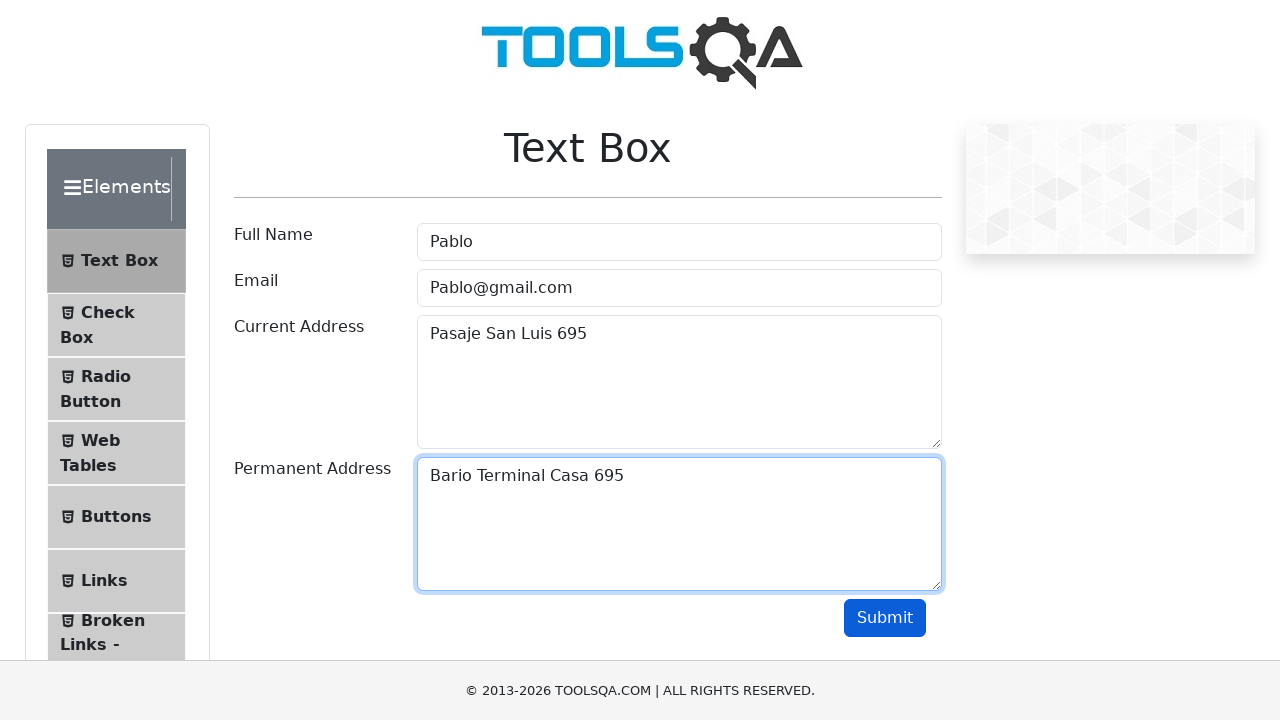

Clicked Submit button to submit form at (885, 618) on #submit
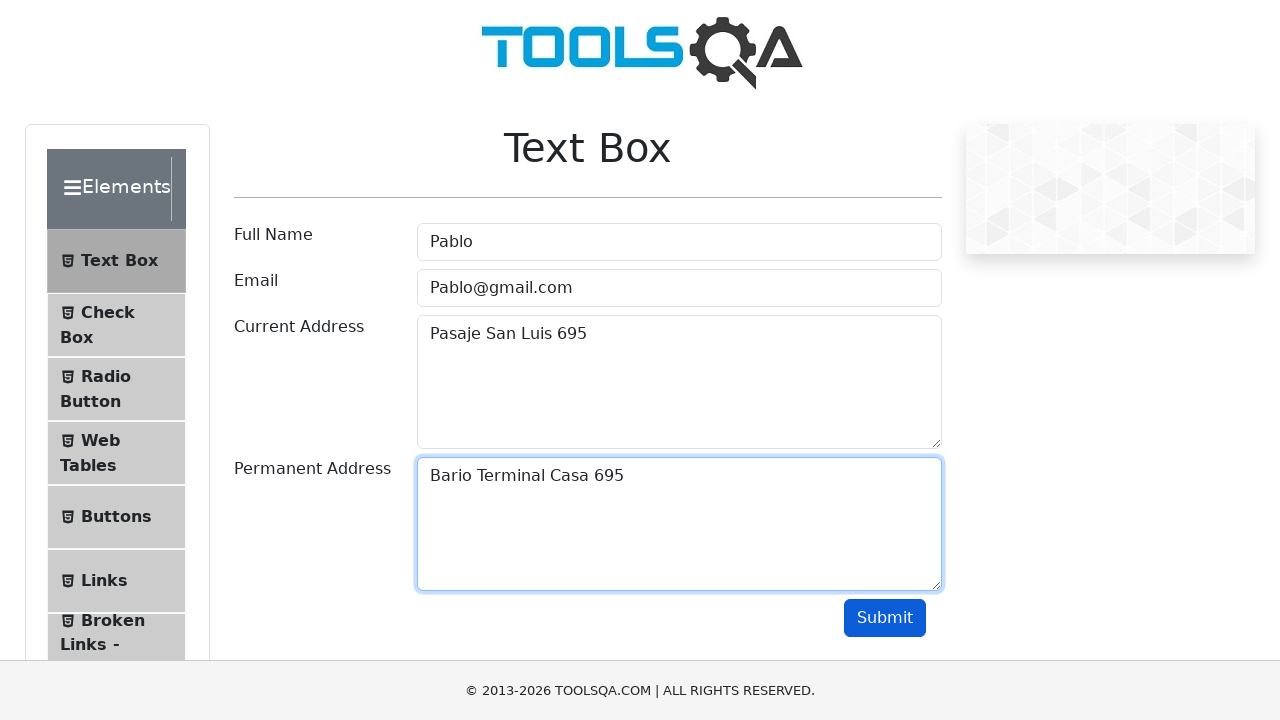

Scrolled back to top of form
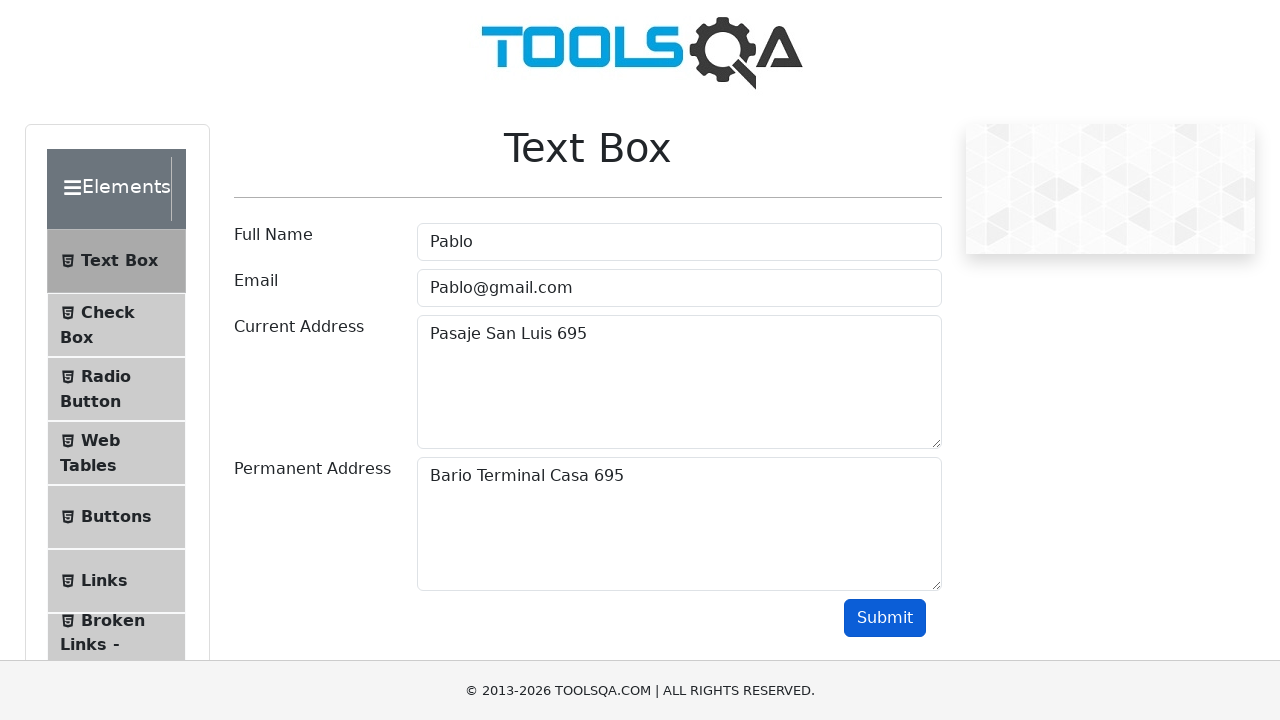

Waited 1 second before next form submission
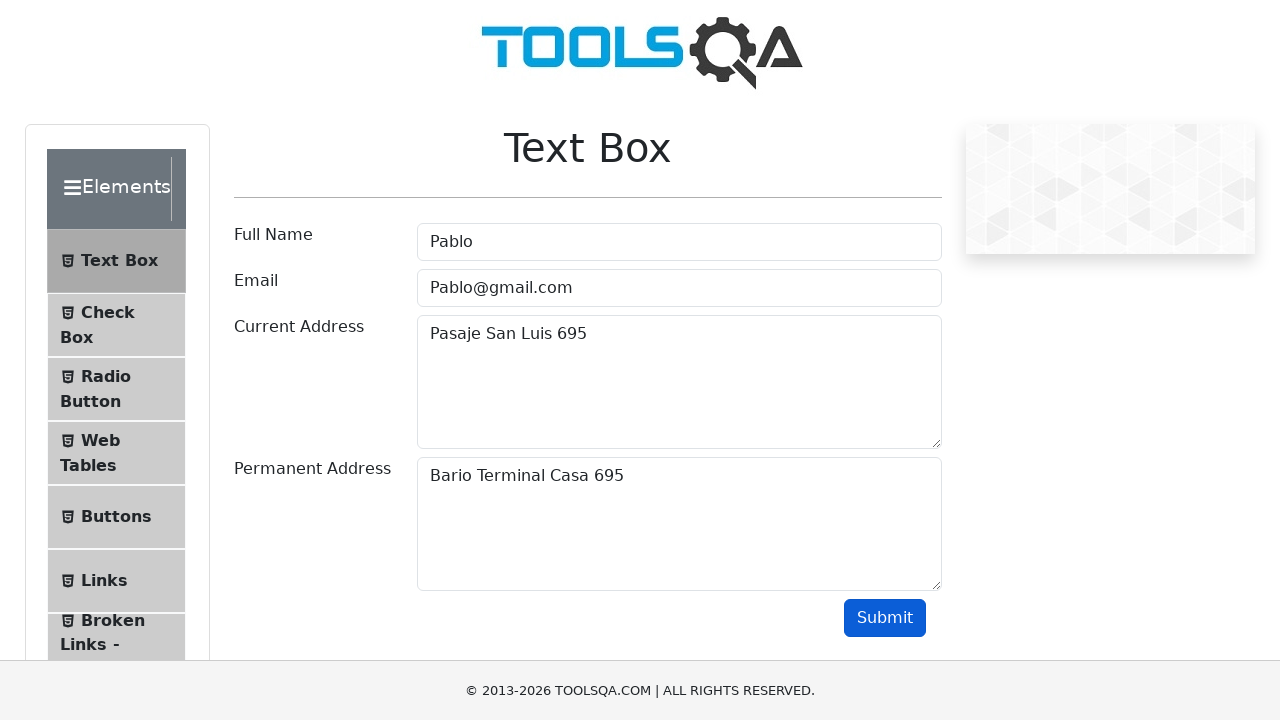

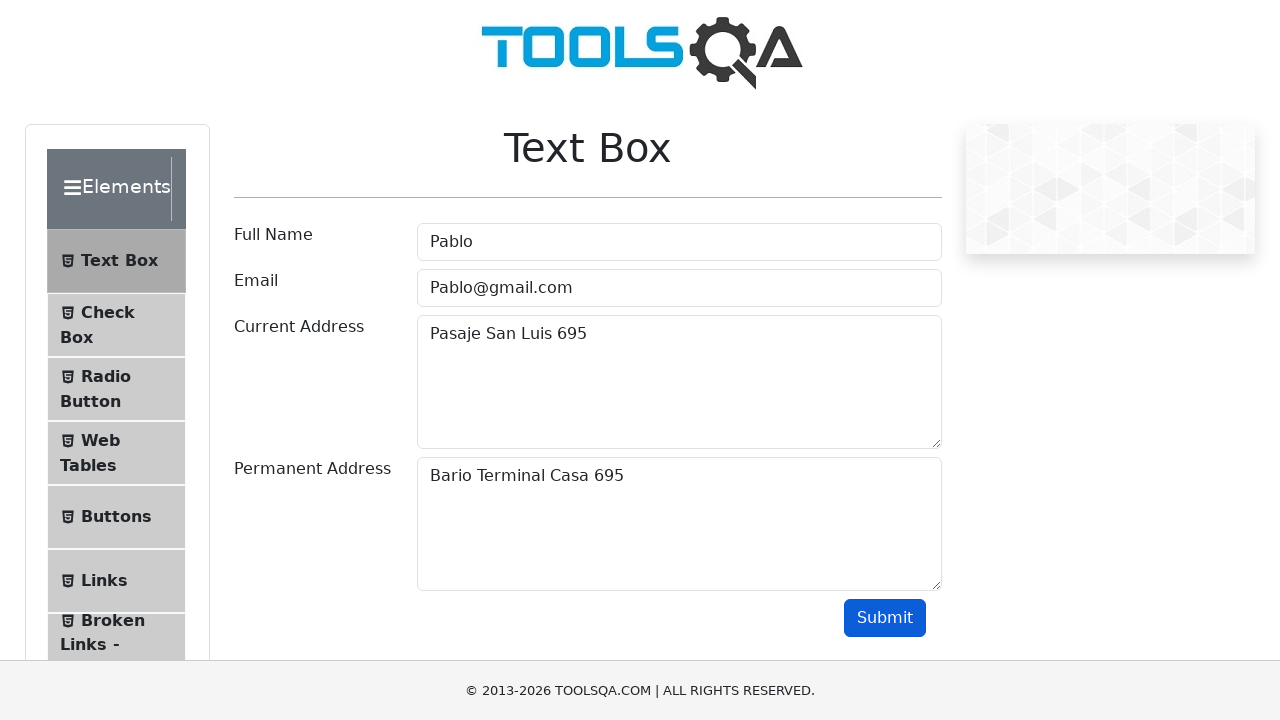